Tests form field interactions on a login page by entering text, clearing it, and re-entering different text while checking various element properties

Starting URL: https://freelance-learn-automation.vercel.app/login

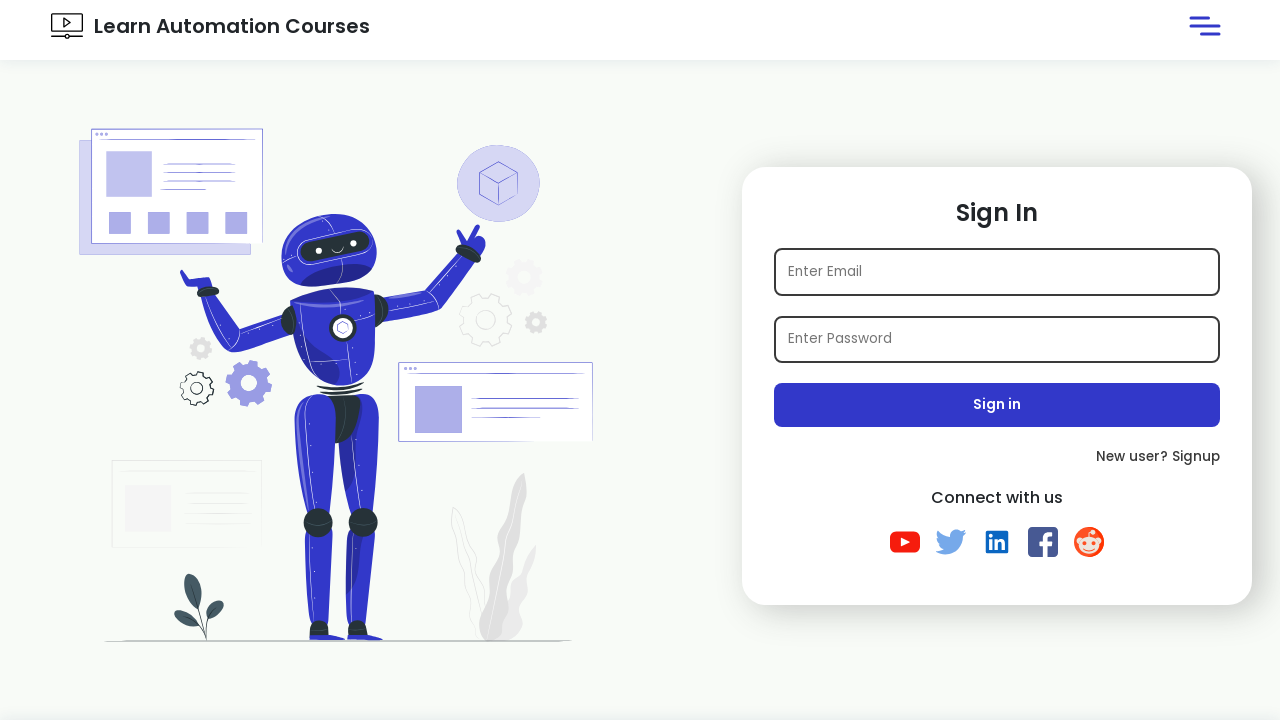

Filled email field with 'admin@email.com' on #email1
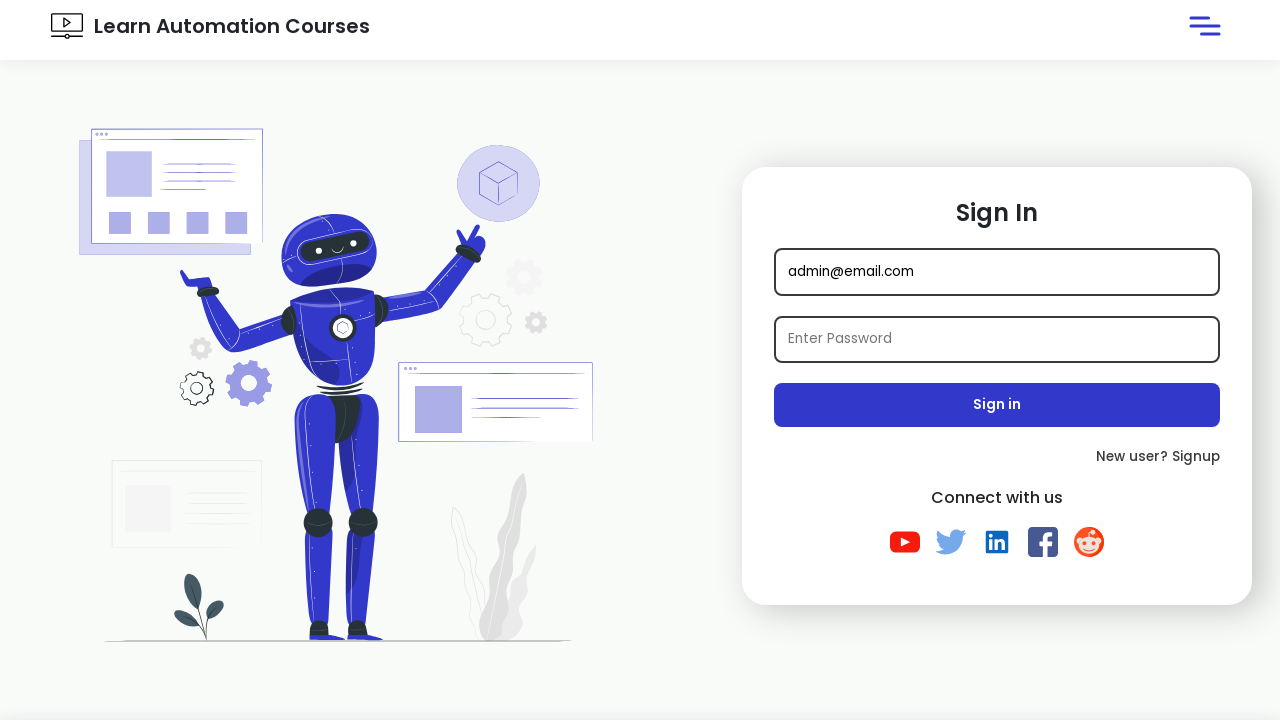

Waited 2000 milliseconds
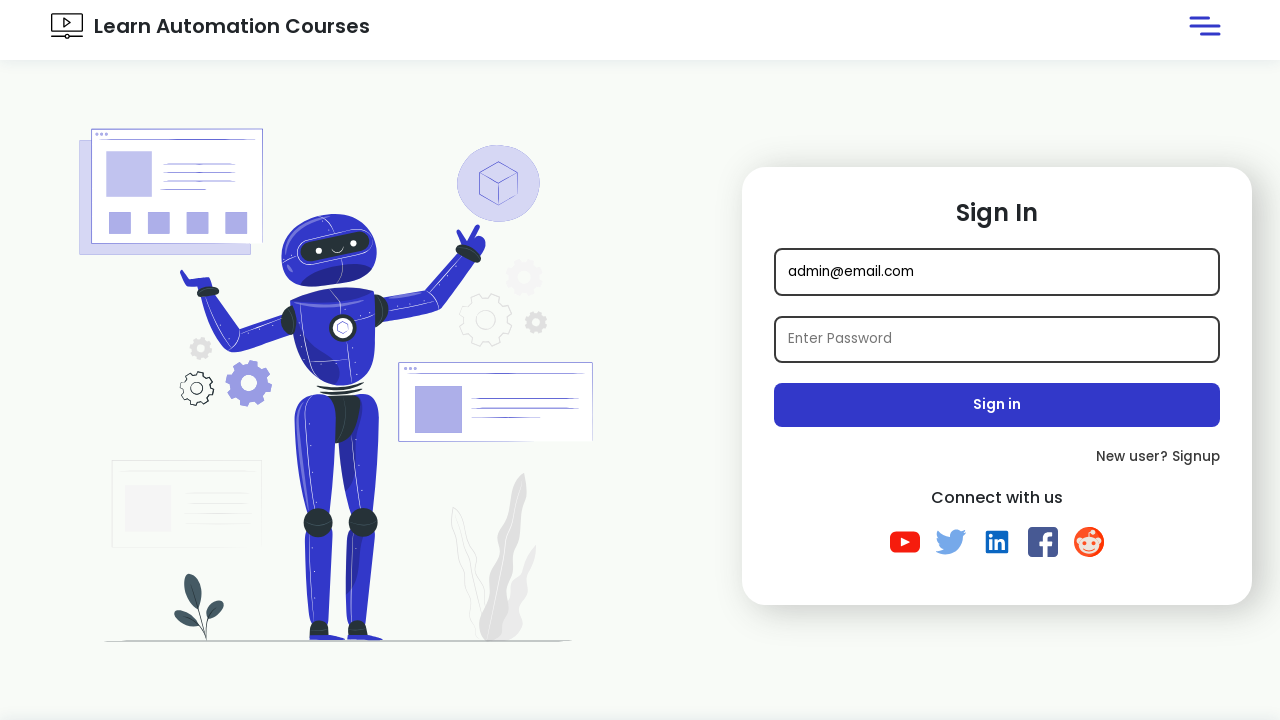

Cleared the email field on #email1
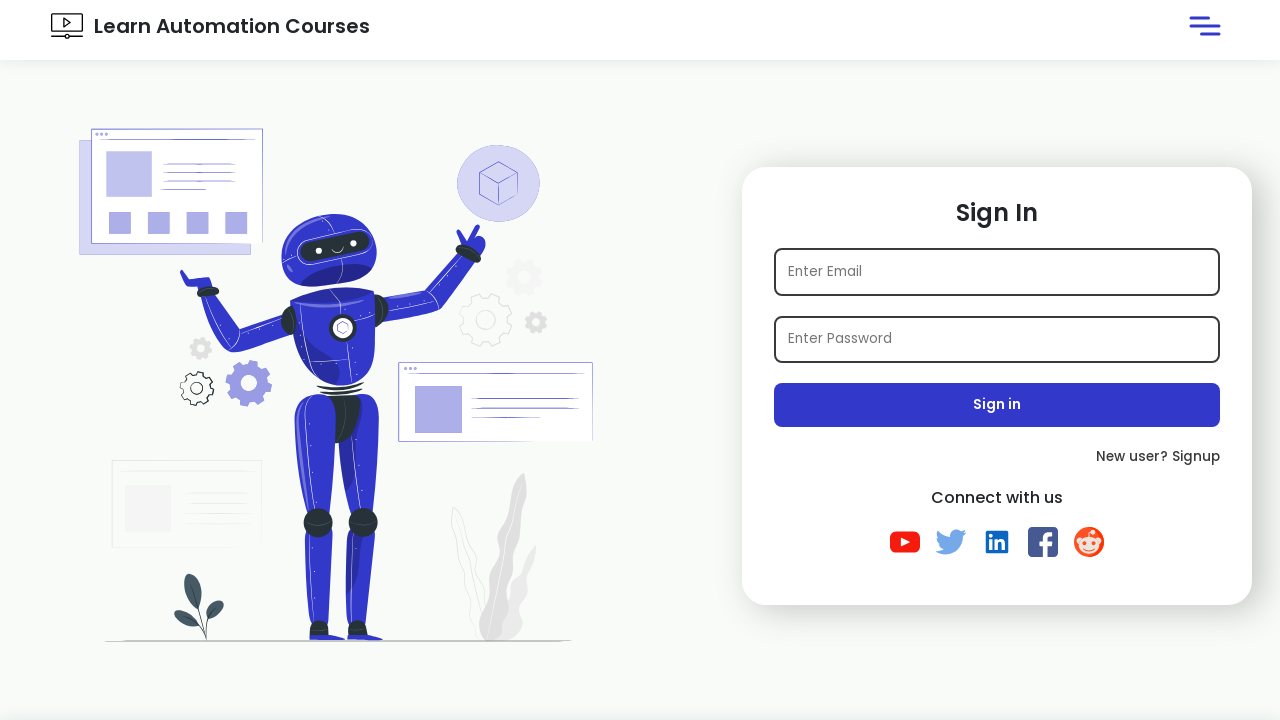

Filled email field with 'mukesh@gmail.com' on #email1
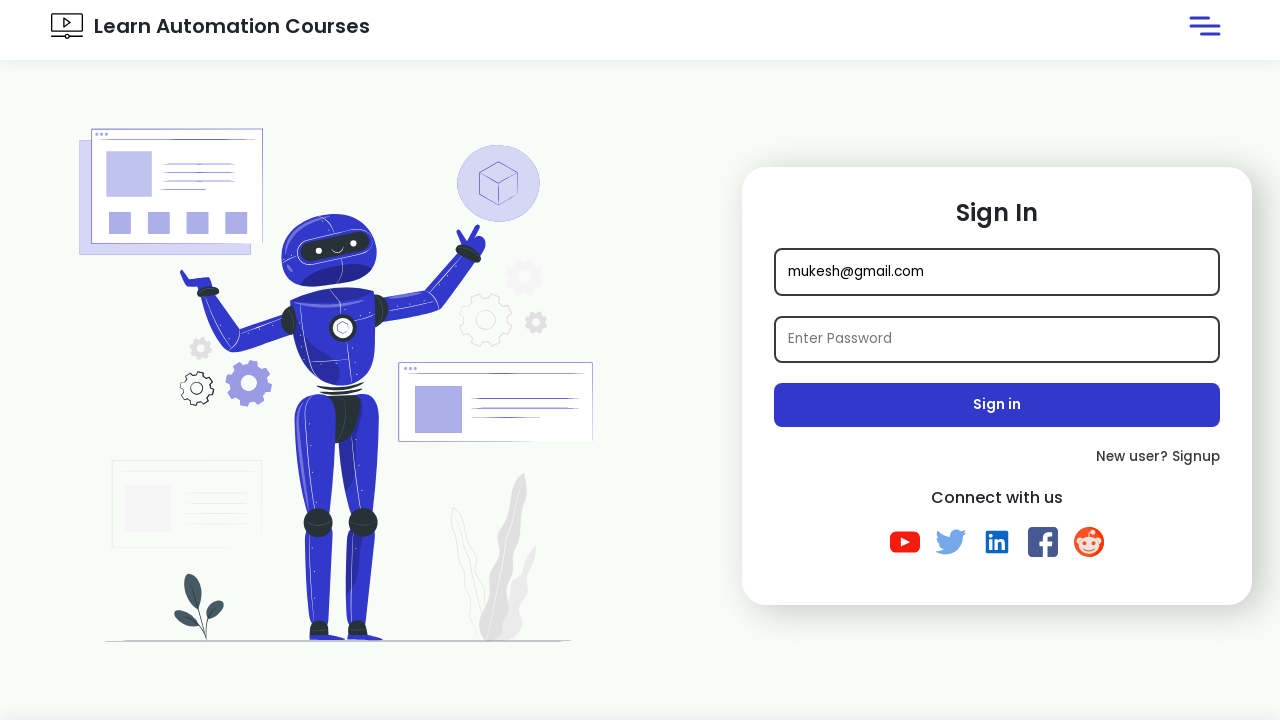

Checked if email field is visible
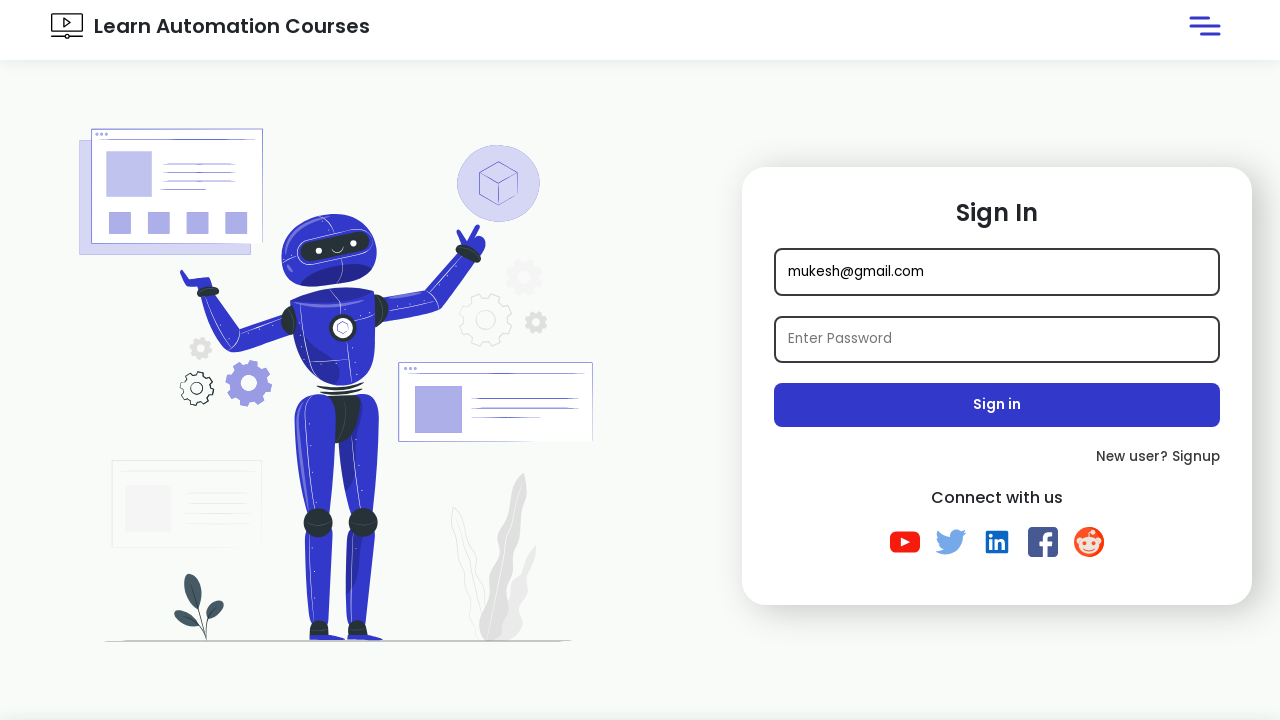

Checked if email field is enabled
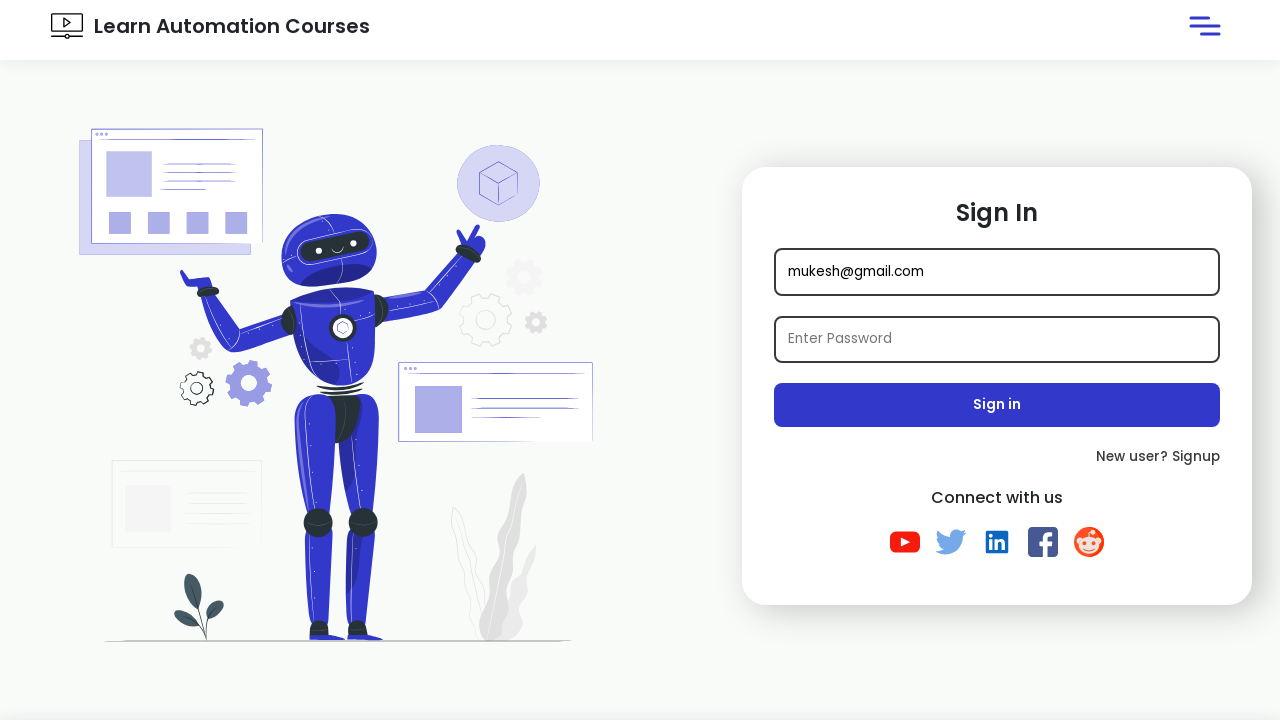

Retrieved placeholder attribute from email field
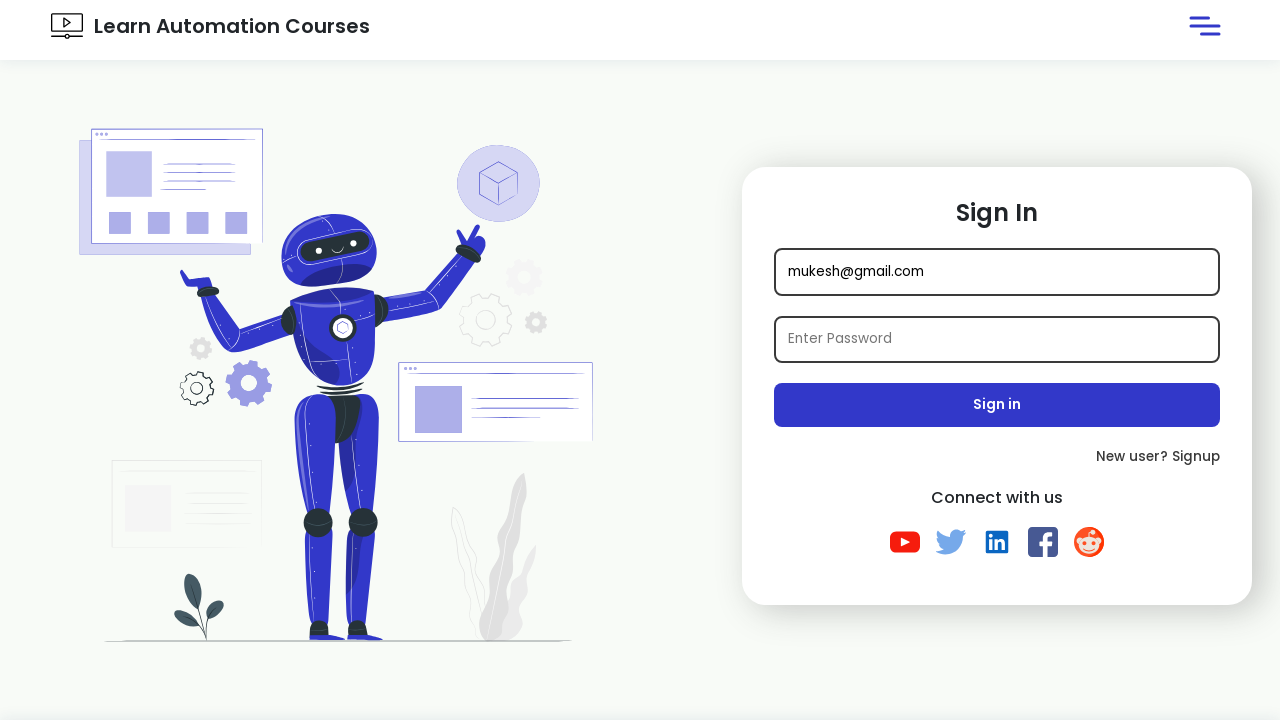

Evaluated computed CSS border style of email field
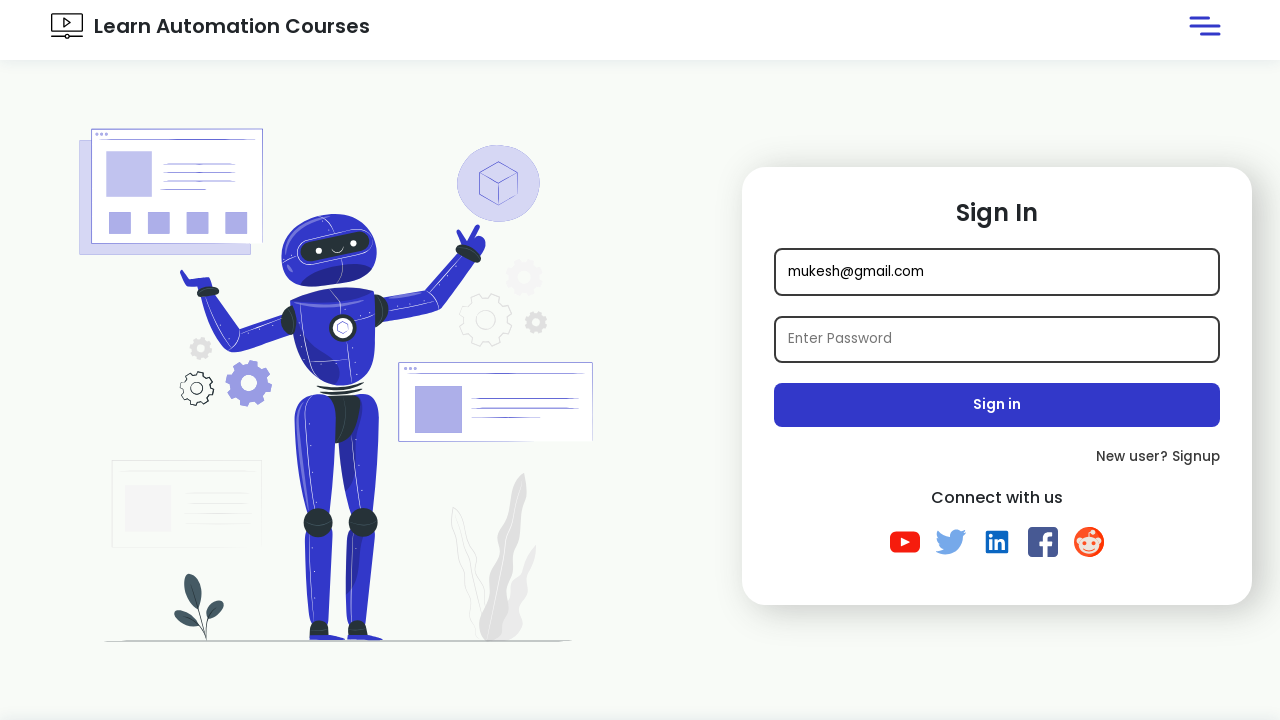

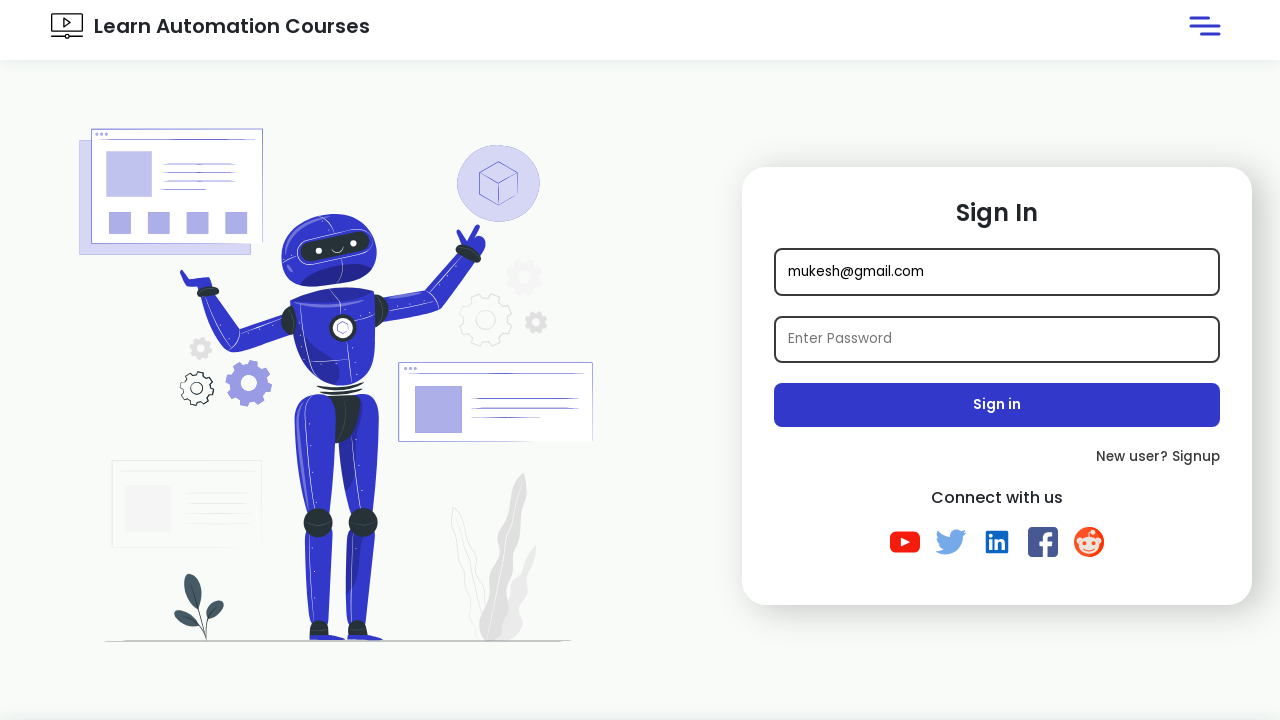